Tests keyboard key press functionality by sending SPACE and TAB keys to a page and verifying the displayed result text shows which key was pressed.

Starting URL: http://the-internet.herokuapp.com/key_presses

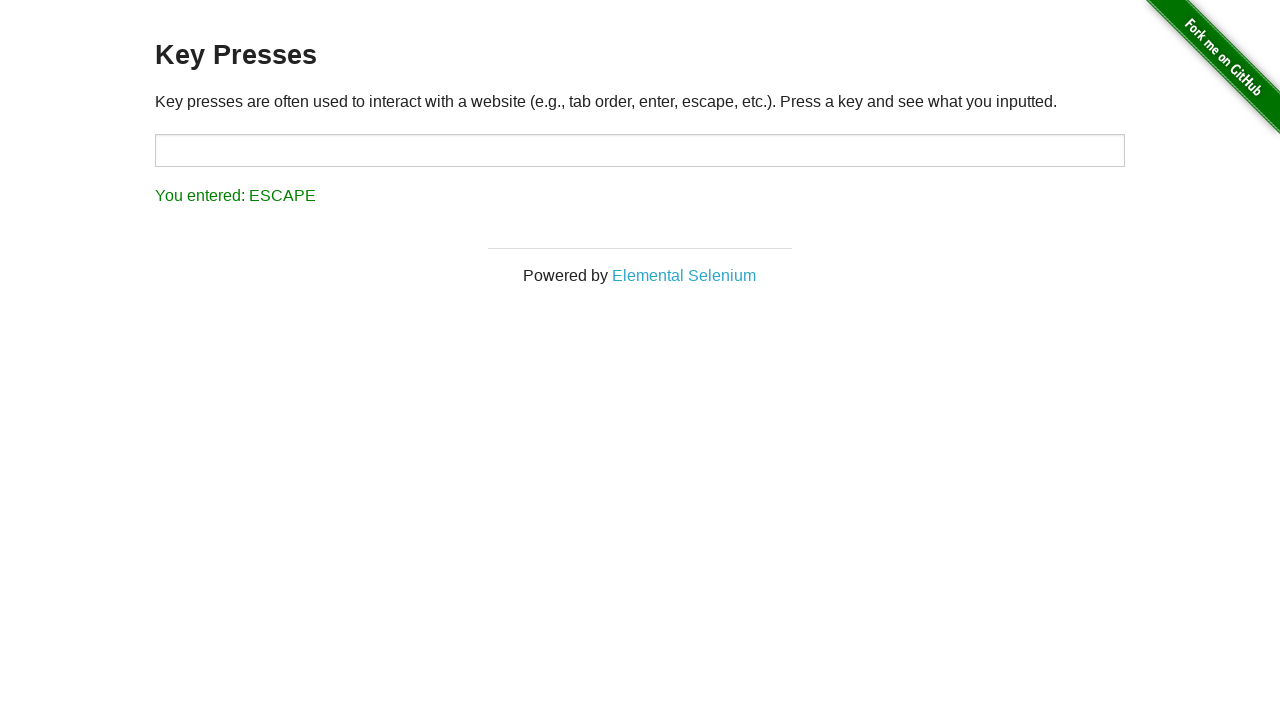

Pressed SPACE key on the example element on .example
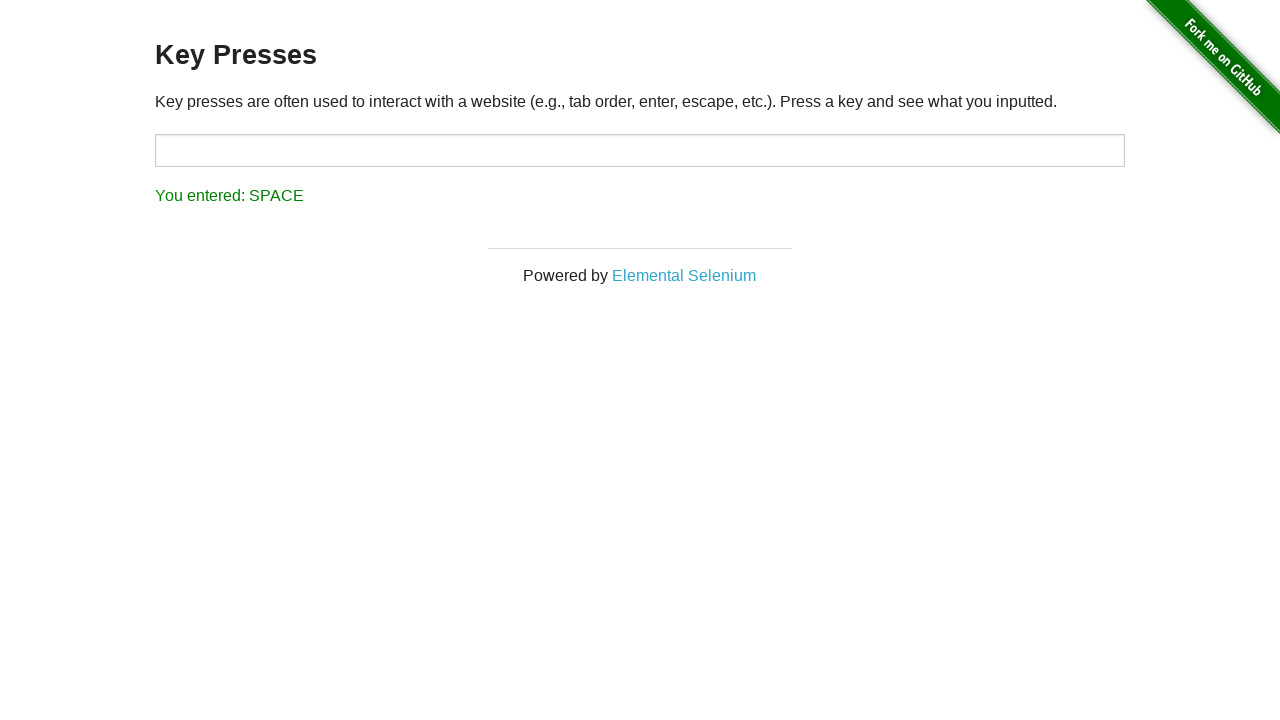

Retrieved result text after SPACE key press
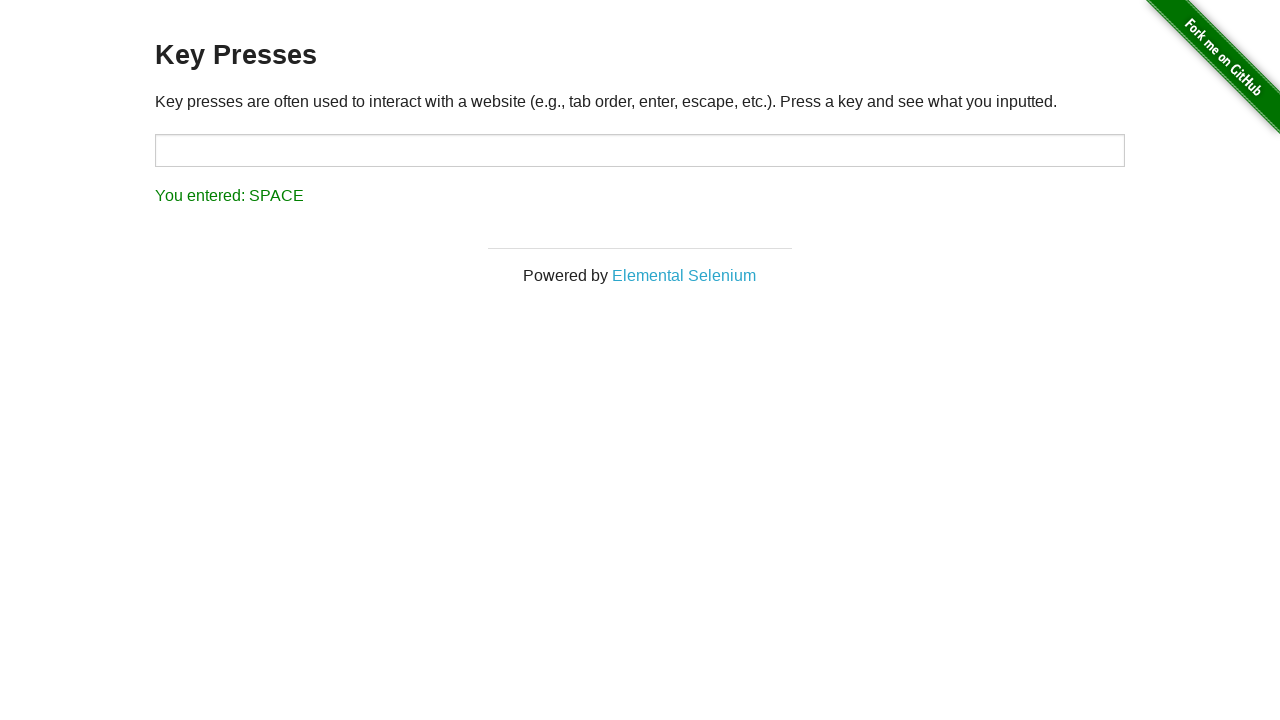

Verified result text shows 'You entered: SPACE'
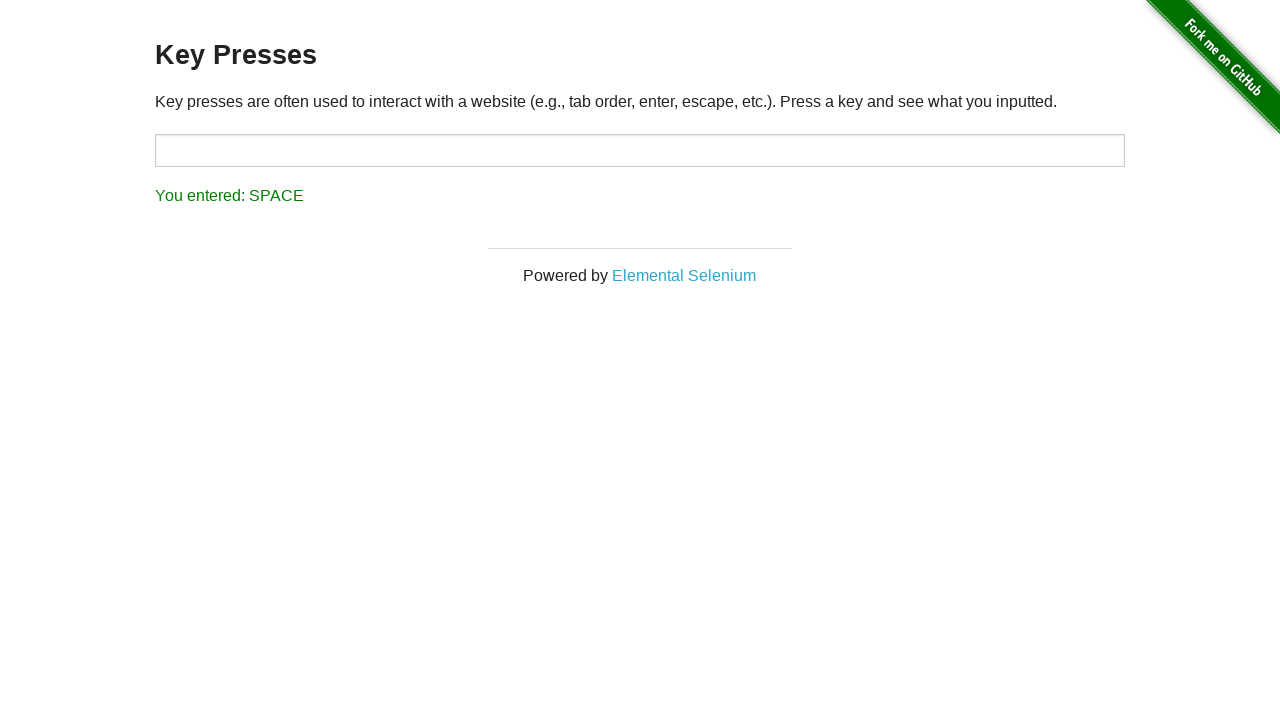

Pressed TAB key using keyboard
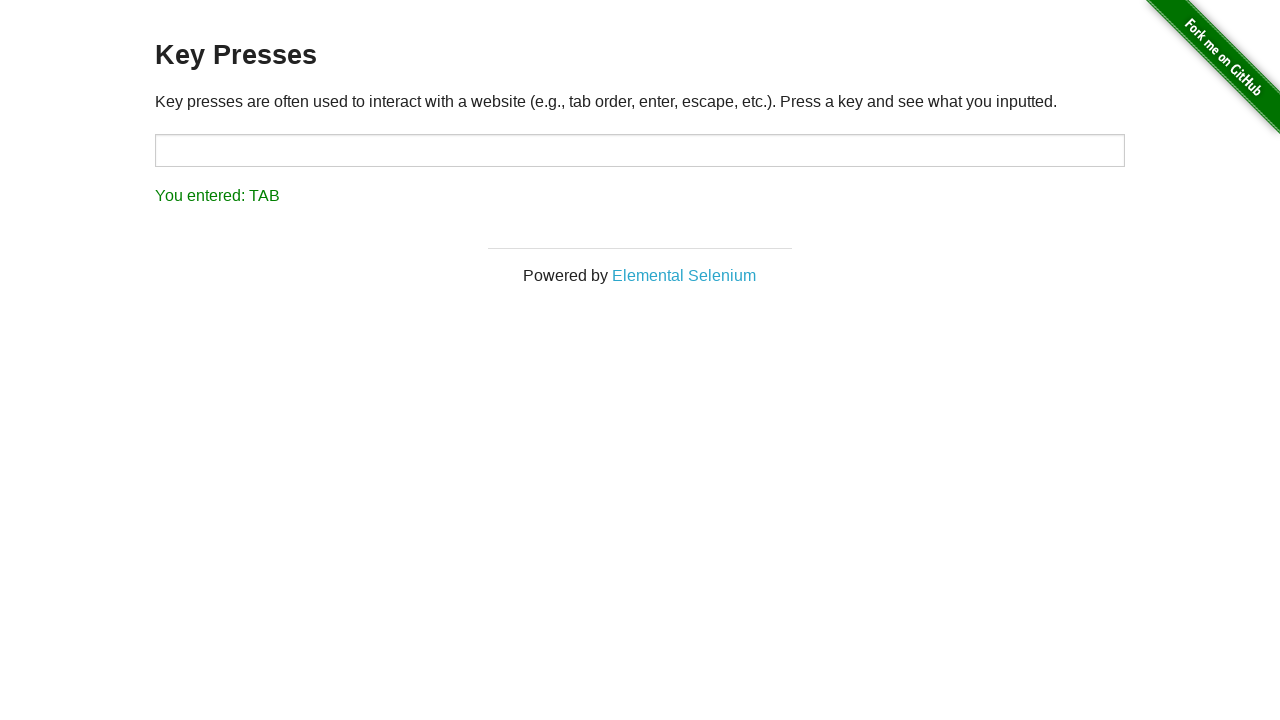

Retrieved result text after TAB key press
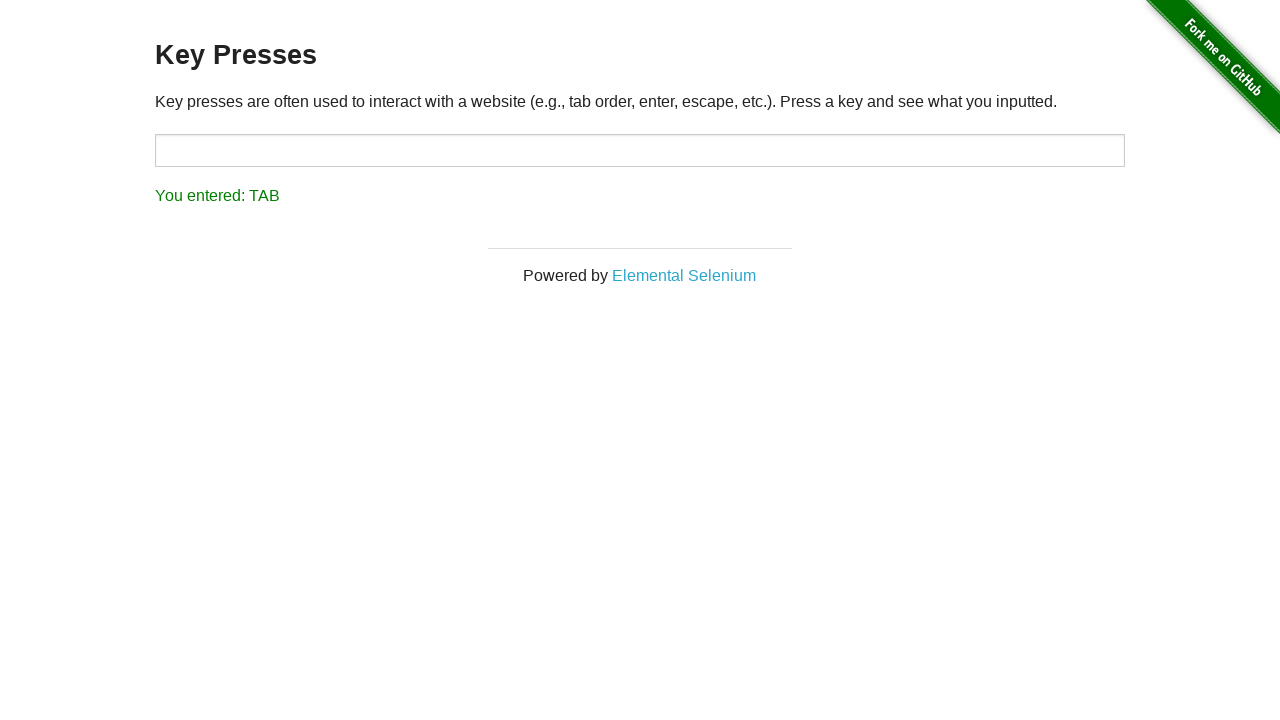

Verified result text shows 'You entered: TAB'
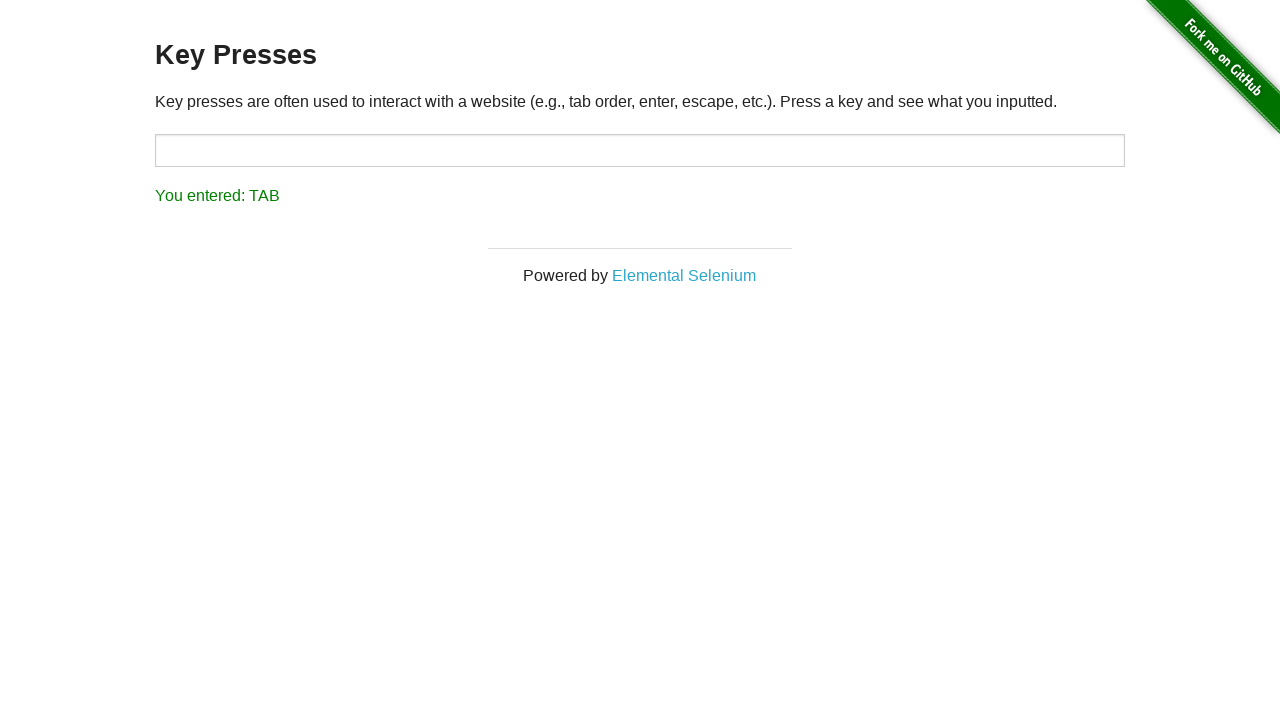

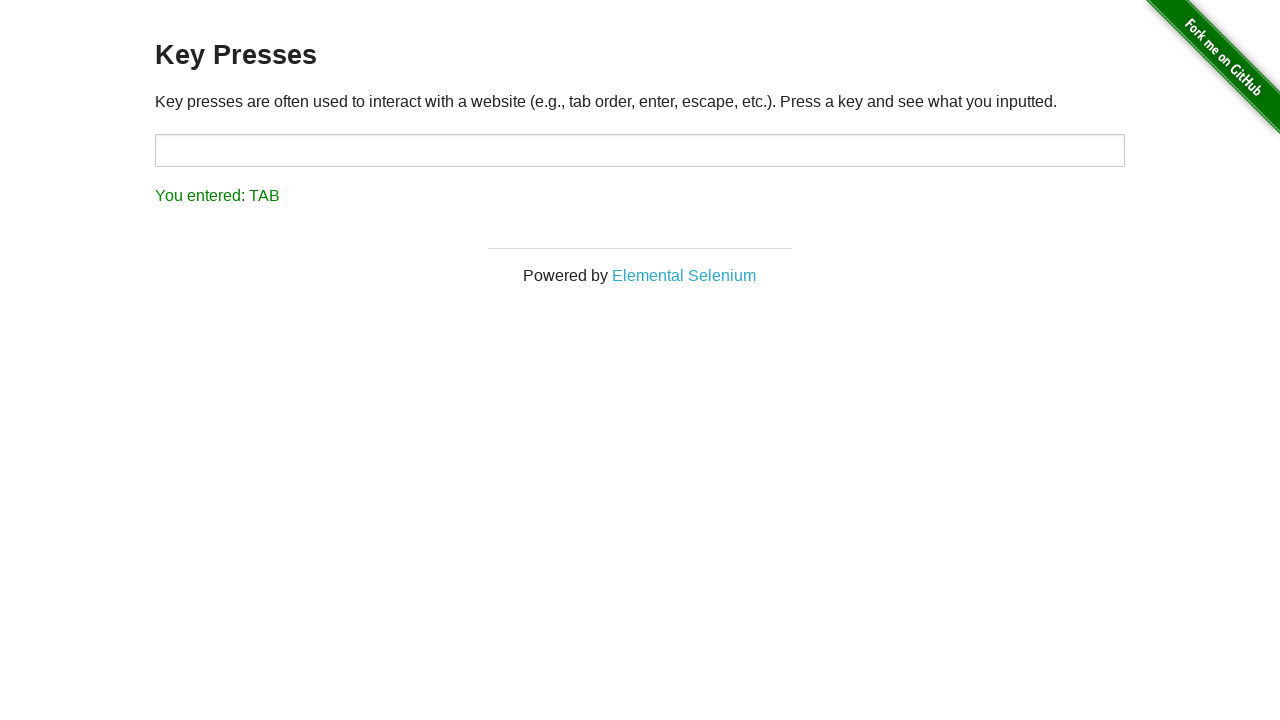